Navigates to GeeksforGeeks homepage and waits for the page to load completely

Starting URL: https://www.geeksforgeeks.org/

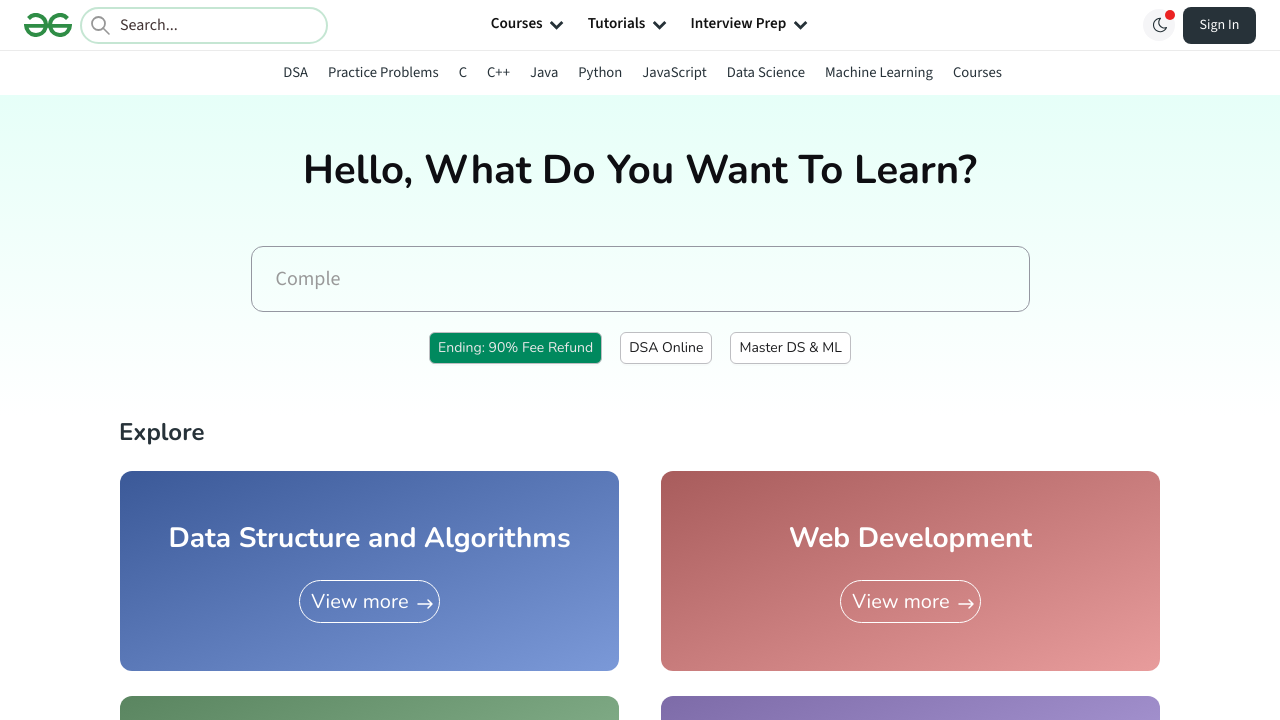

Waited for page to reach networkidle state - GeeksforGeeks homepage fully loaded
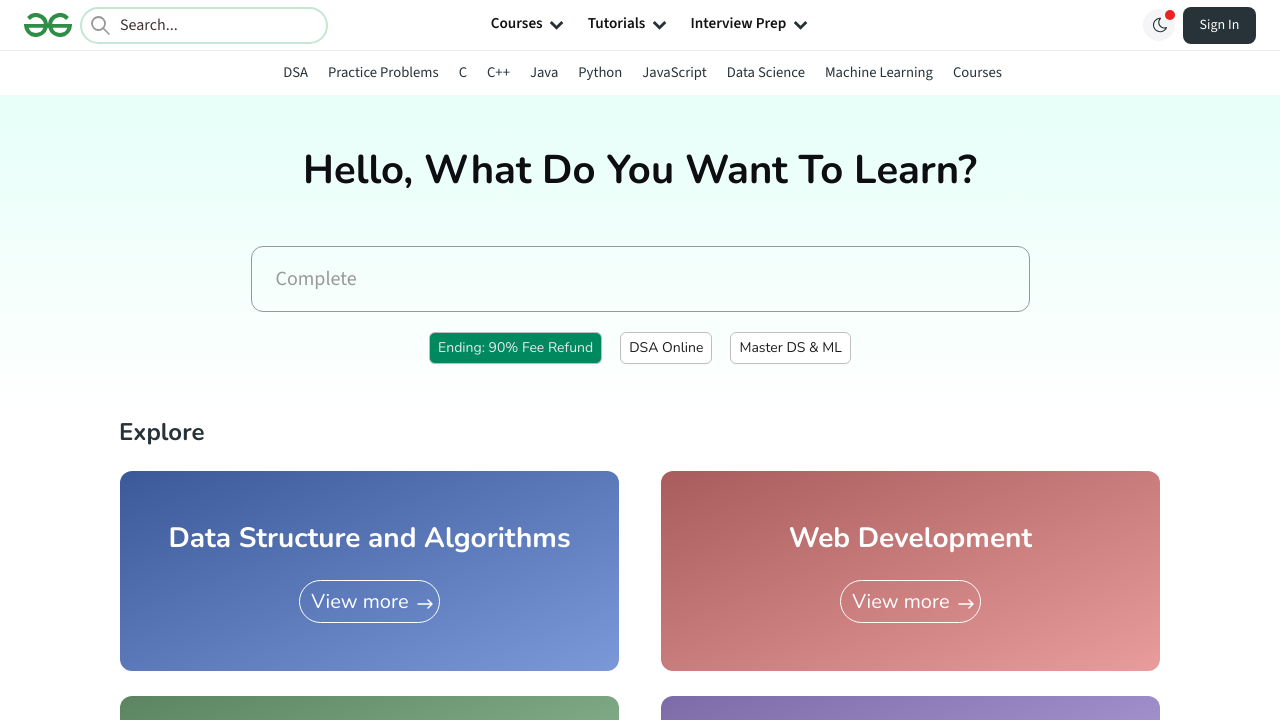

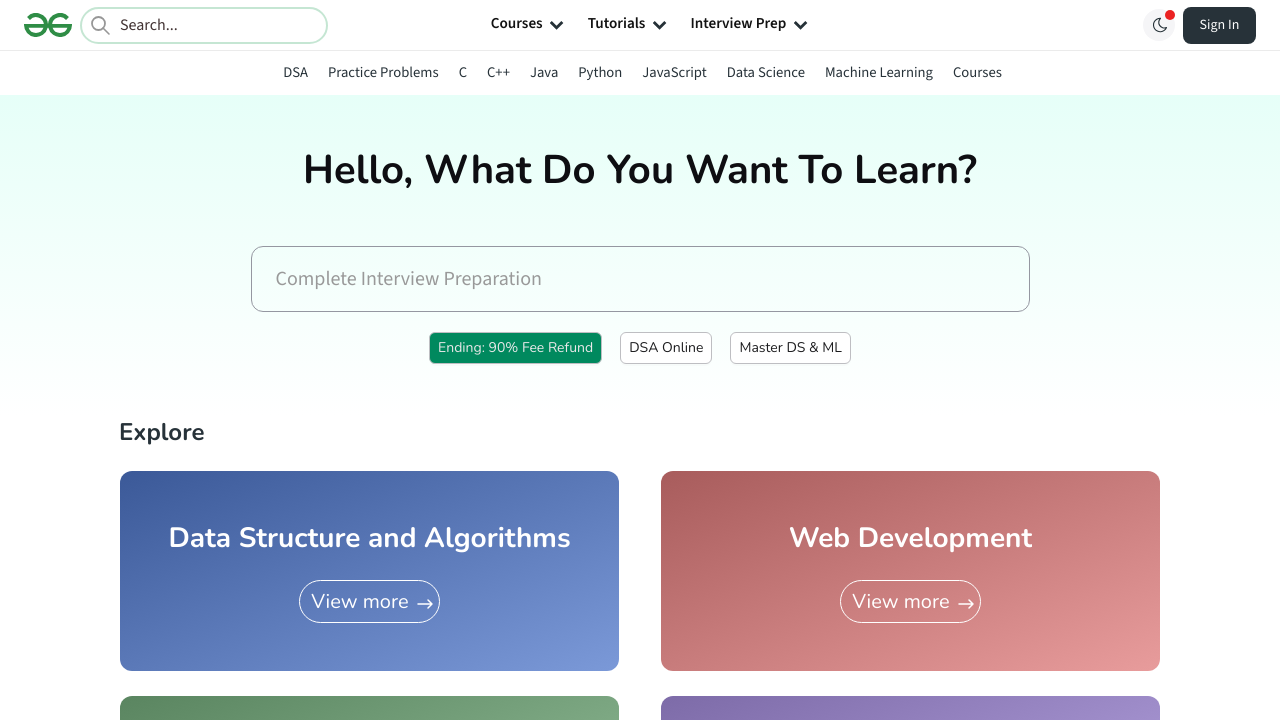